Tests web table handling by locating a product table, counting columns and rows, then filtering for a specific row containing "Smartwatch" and checking its checkbox.

Starting URL: https://testautomationpractice.blogspot.com/

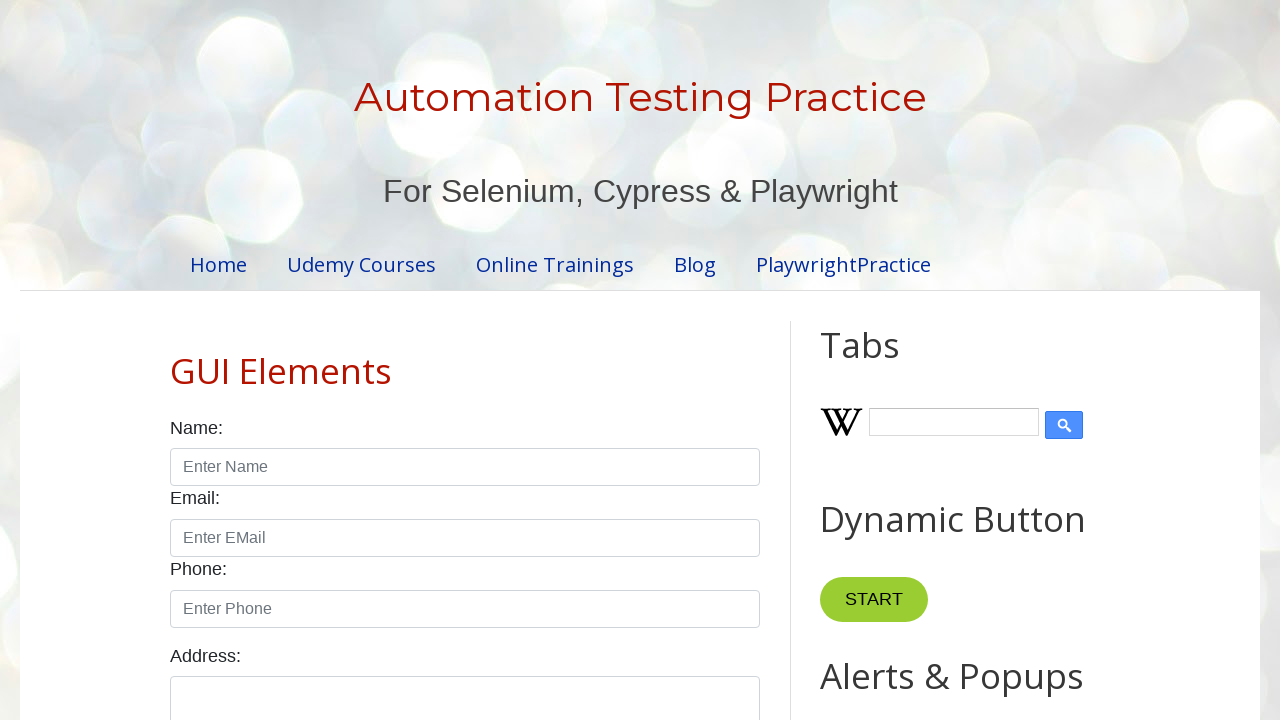

Located product table by ID '#productTable'
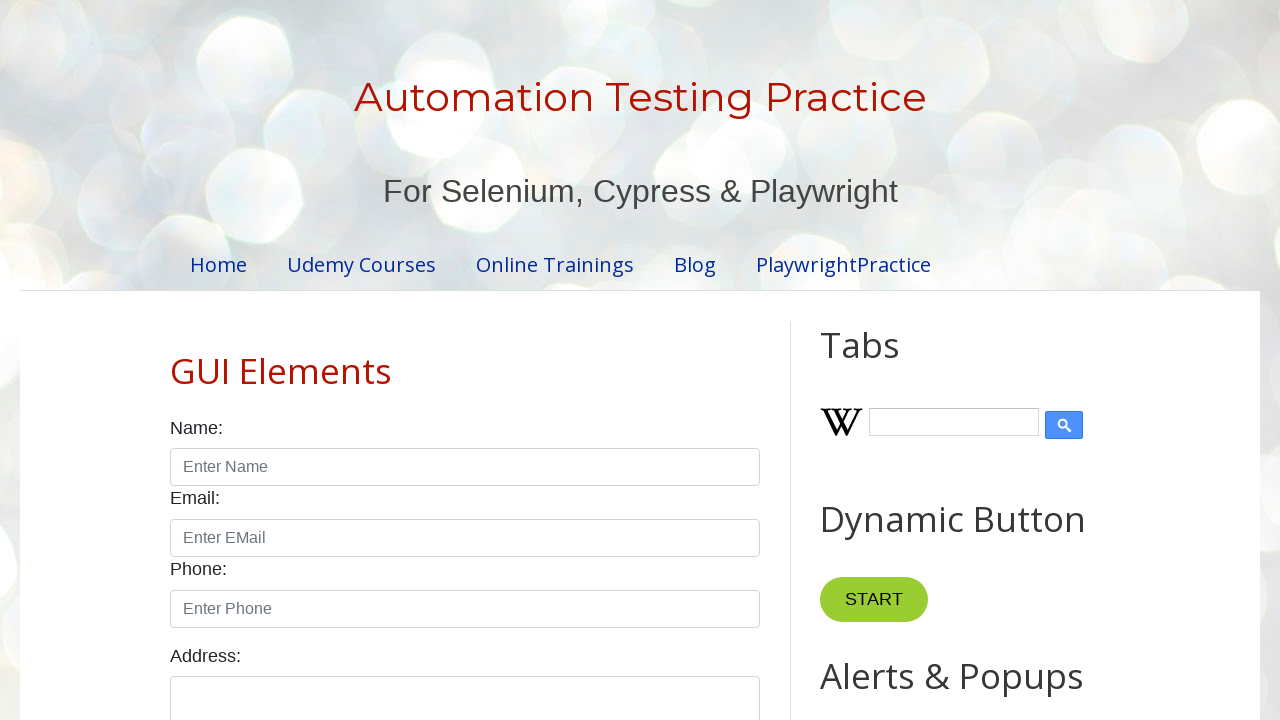

Waited for product table to become visible
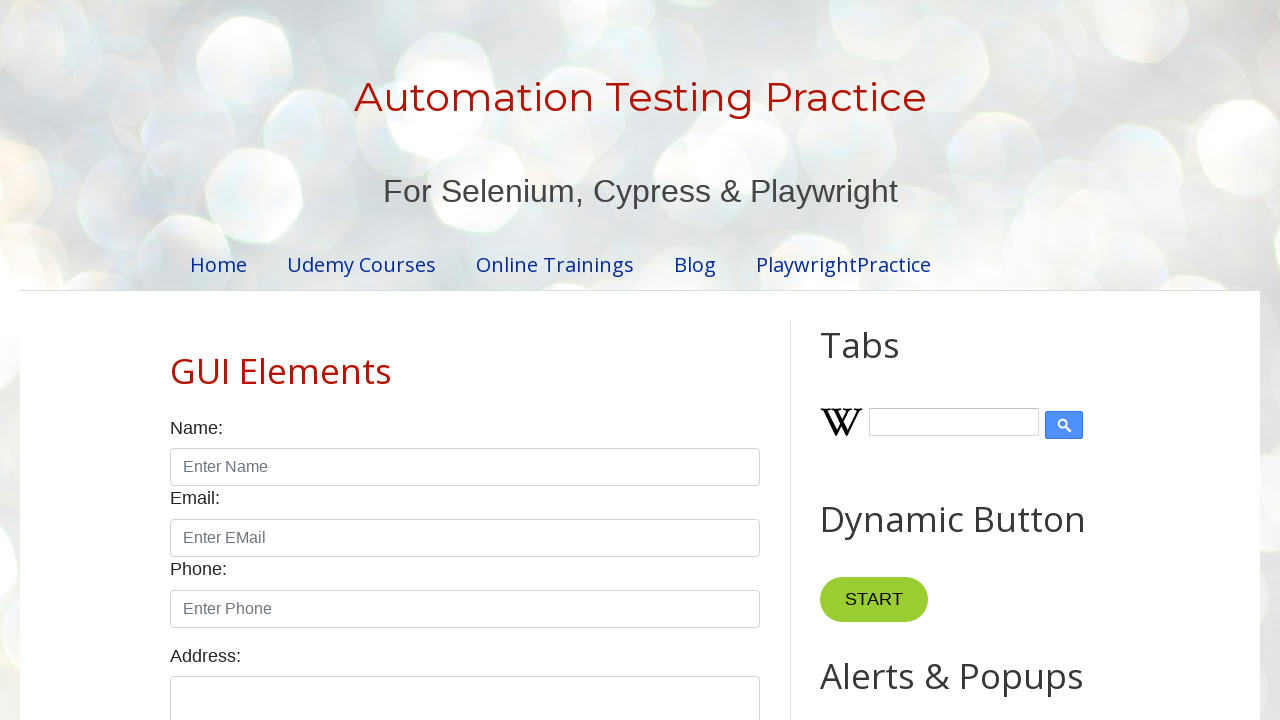

Counted table columns: 4 columns found
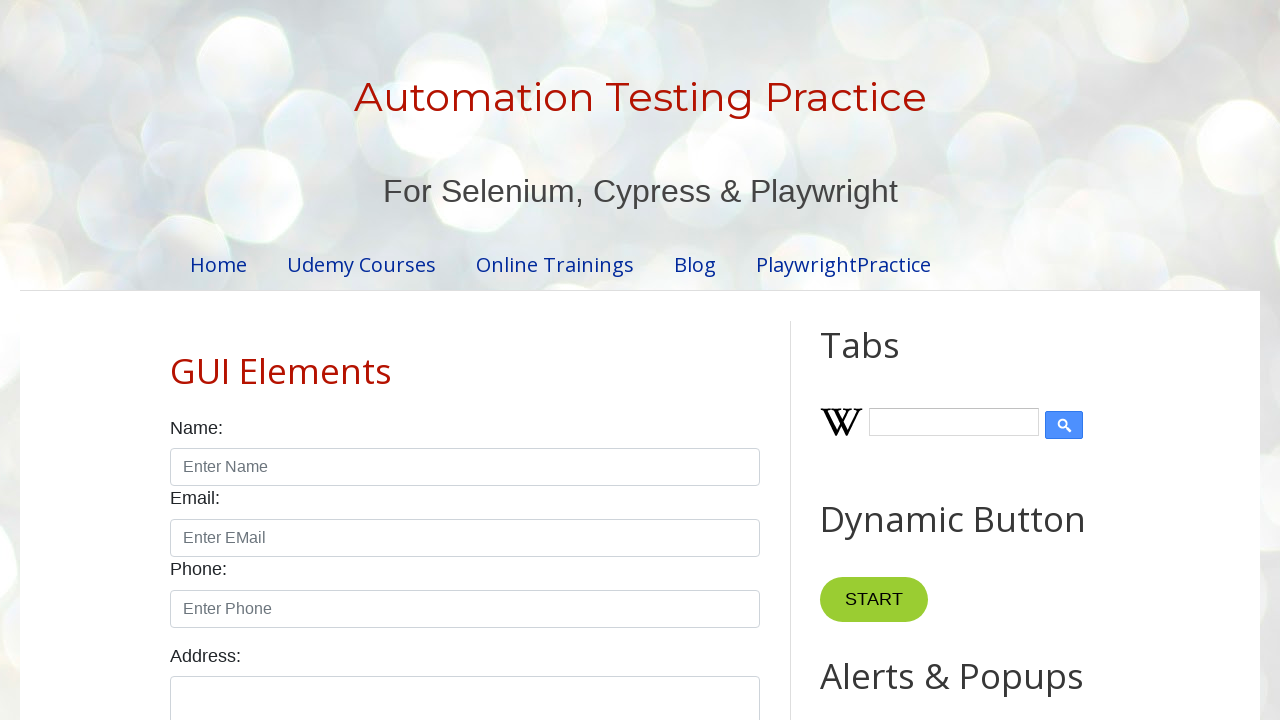

Counted table rows: 5 rows found
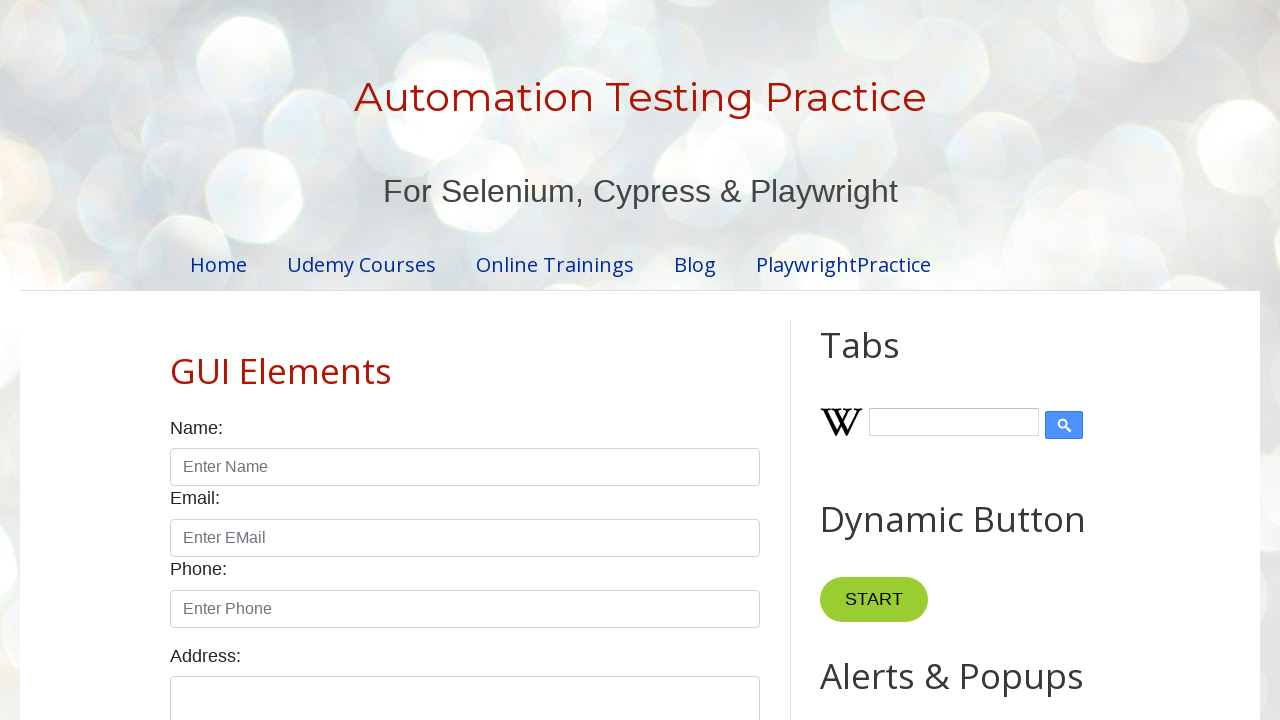

Filtered table rows to find row containing 'Smartwatch'
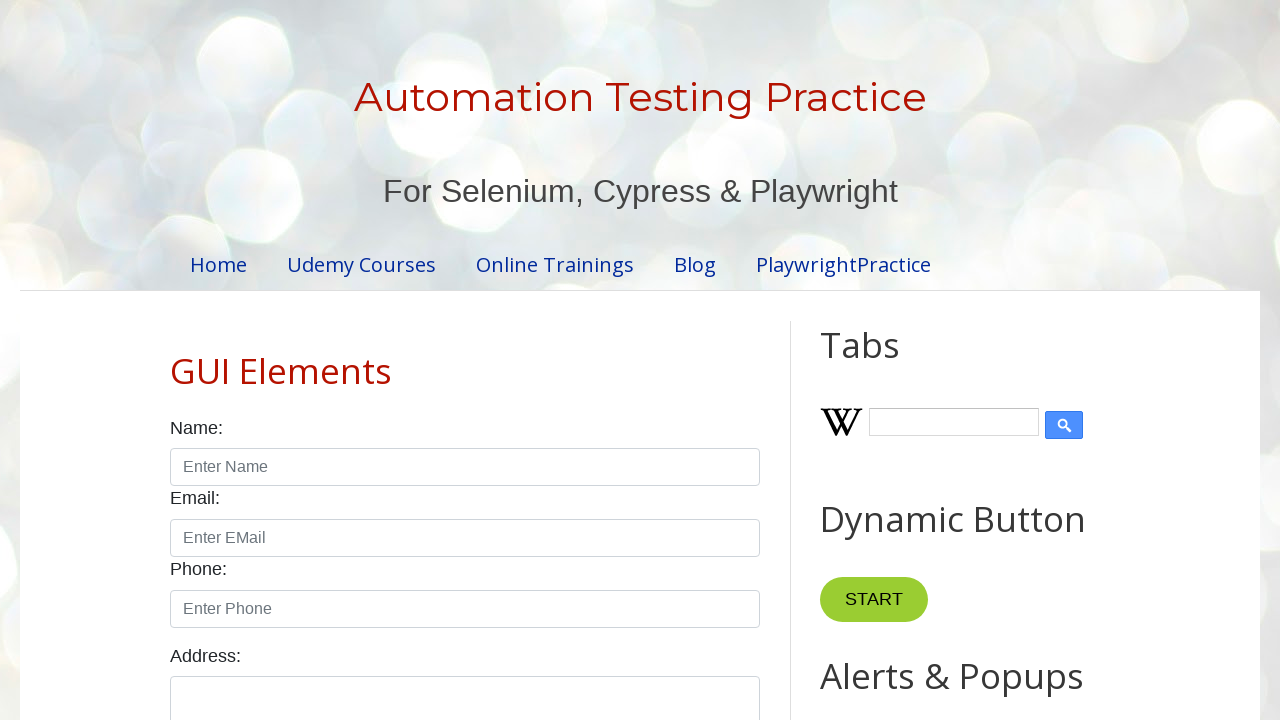

Checked checkbox for Smartwatch product row at (651, 361) on #productTable >> tbody tr >> internal:has-text="Smartwatch"i >> internal:has="td
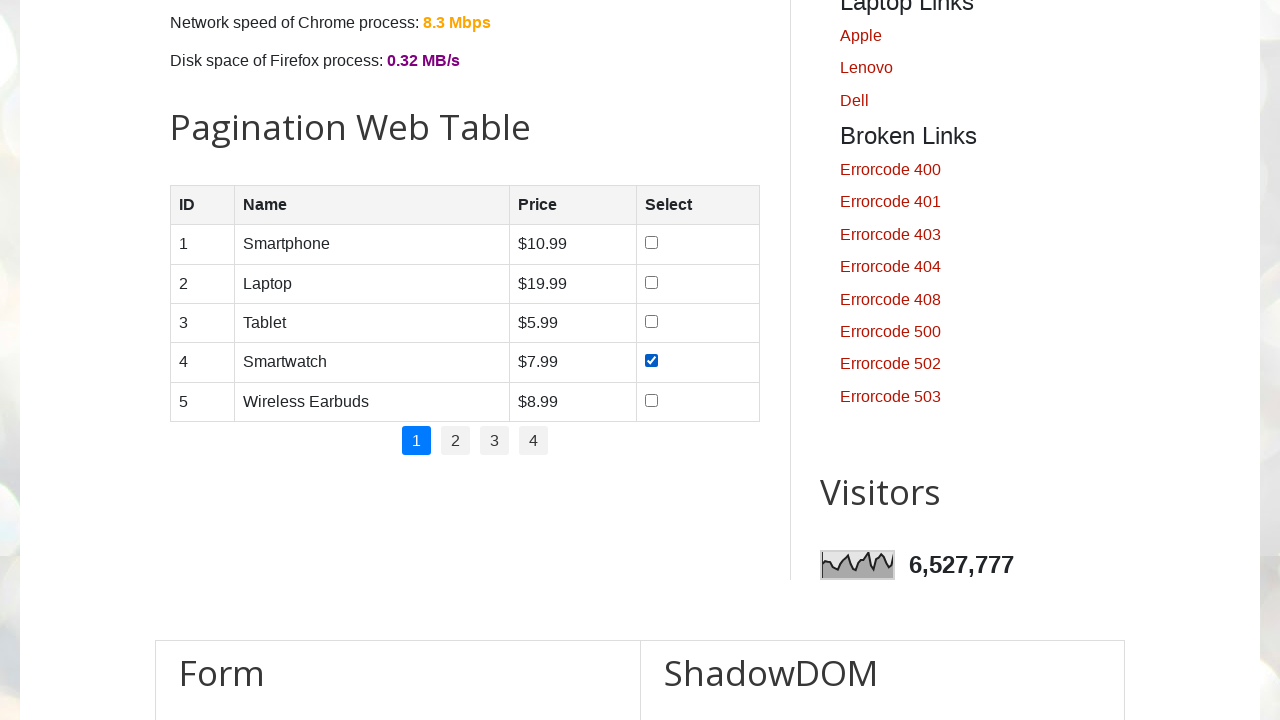

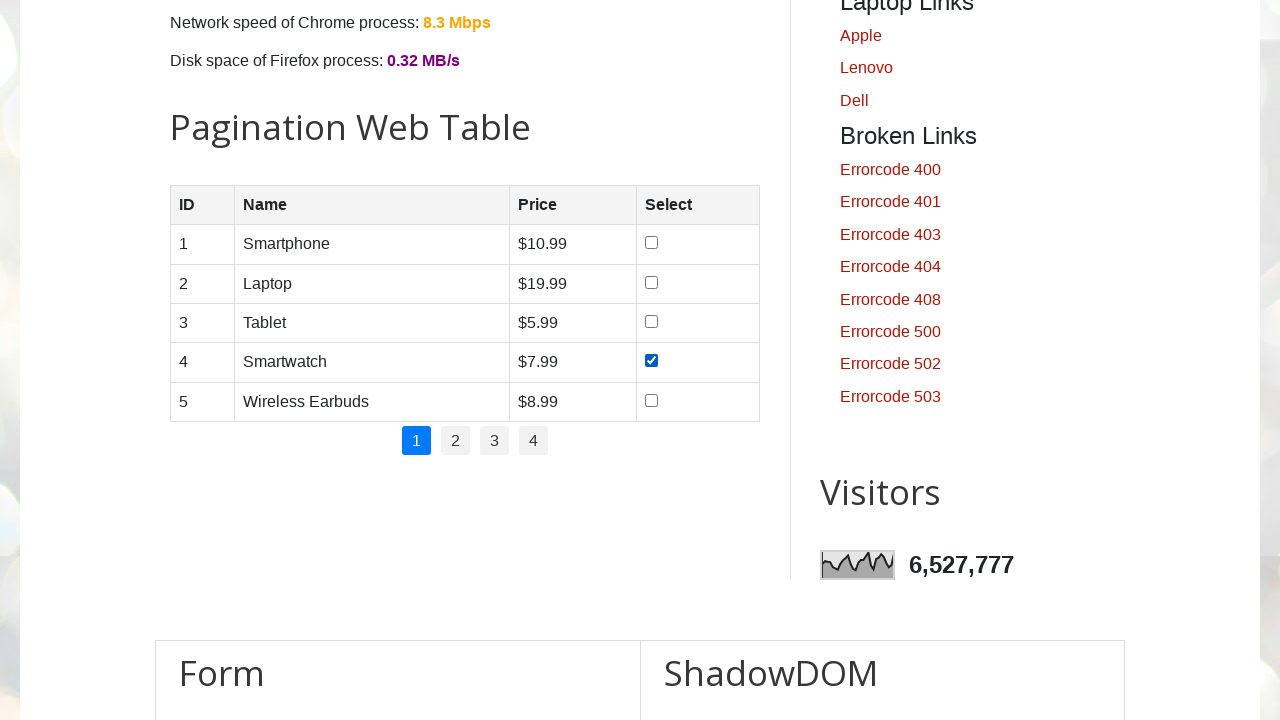